Clicks the "Help" link on Gmail login page

Starting URL: https://gmail.com

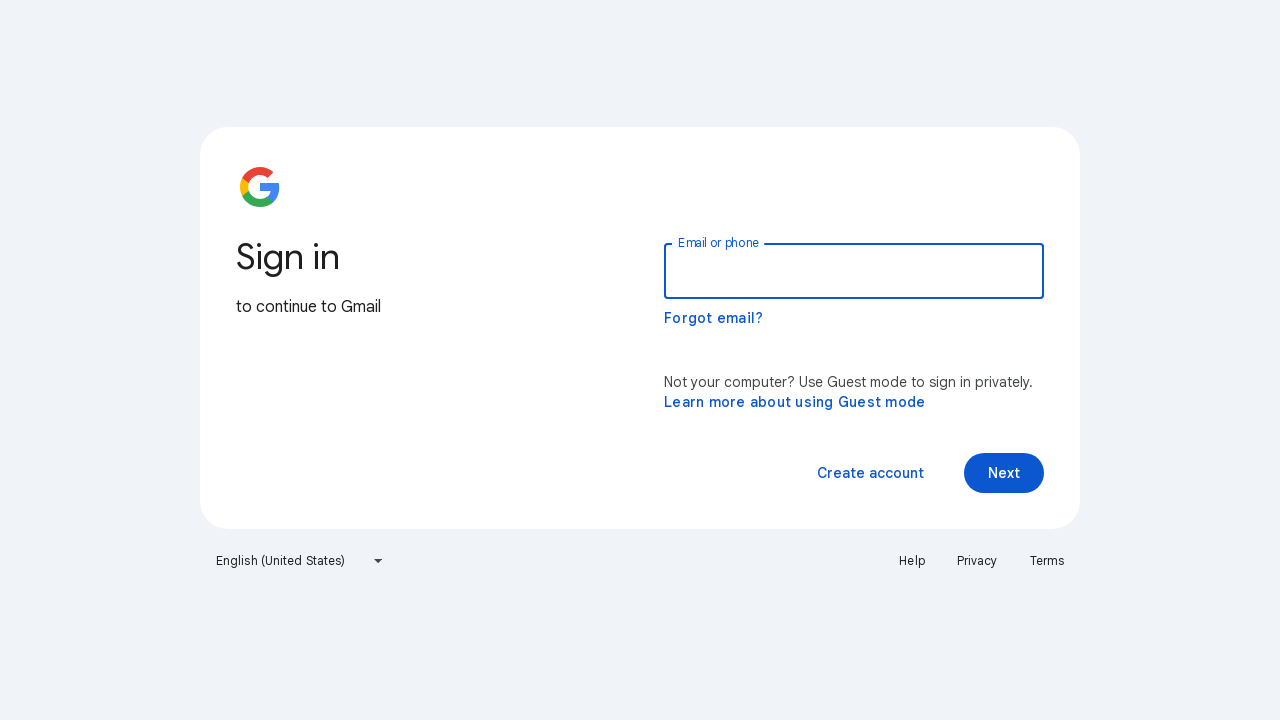

Clicked the Help link on Gmail login page at (912, 561) on a:text('Help')
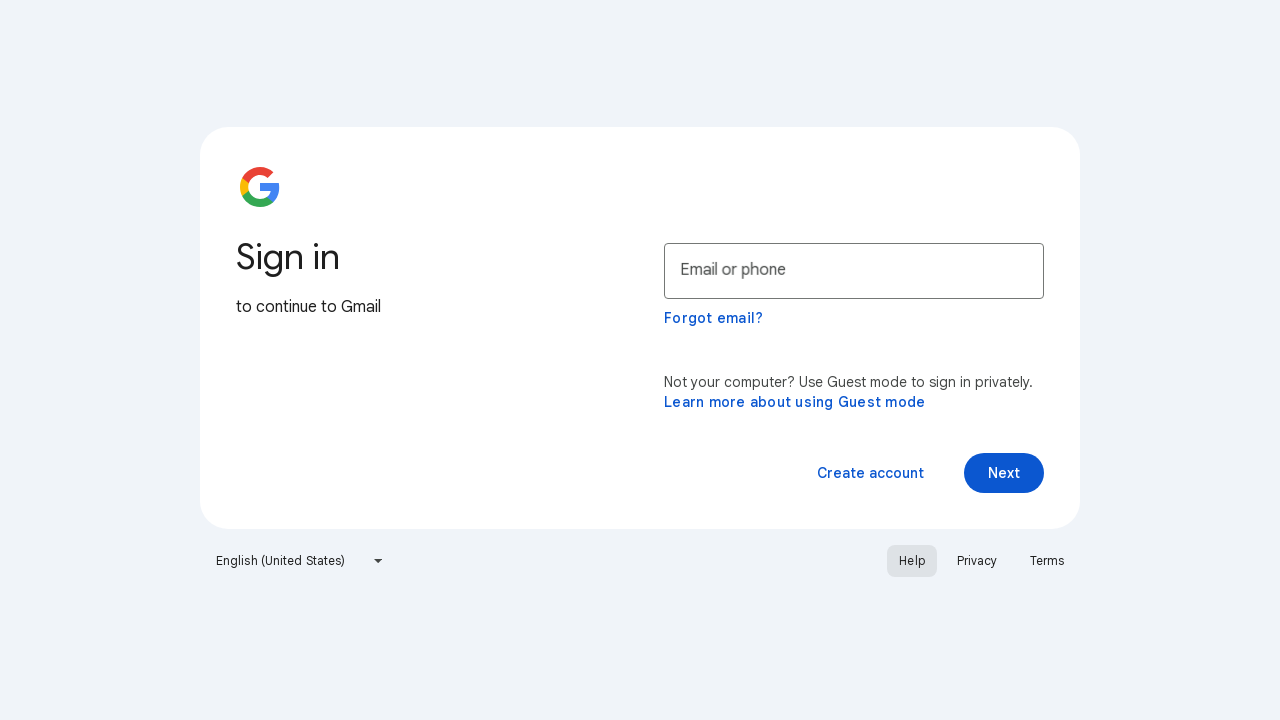

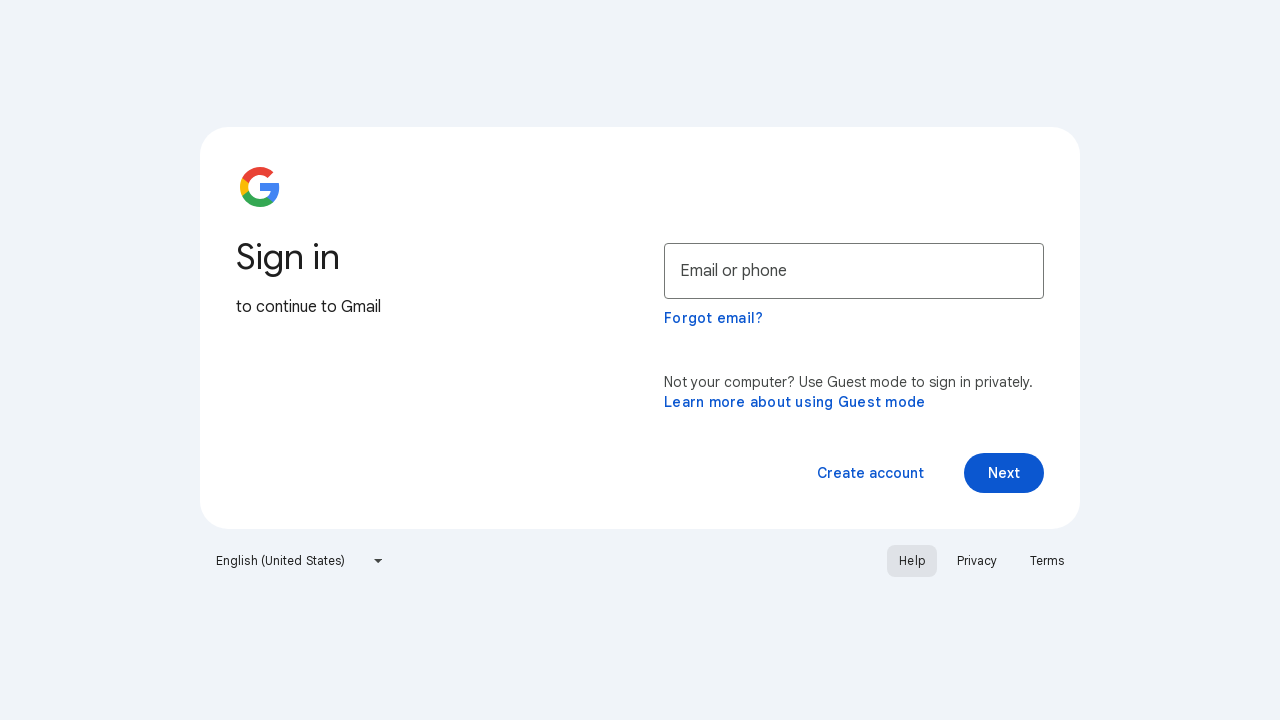